Tests the contact form by navigating to it and filling in all form fields including name, email, subject, and message

Starting URL: https://stunnermedia.com/

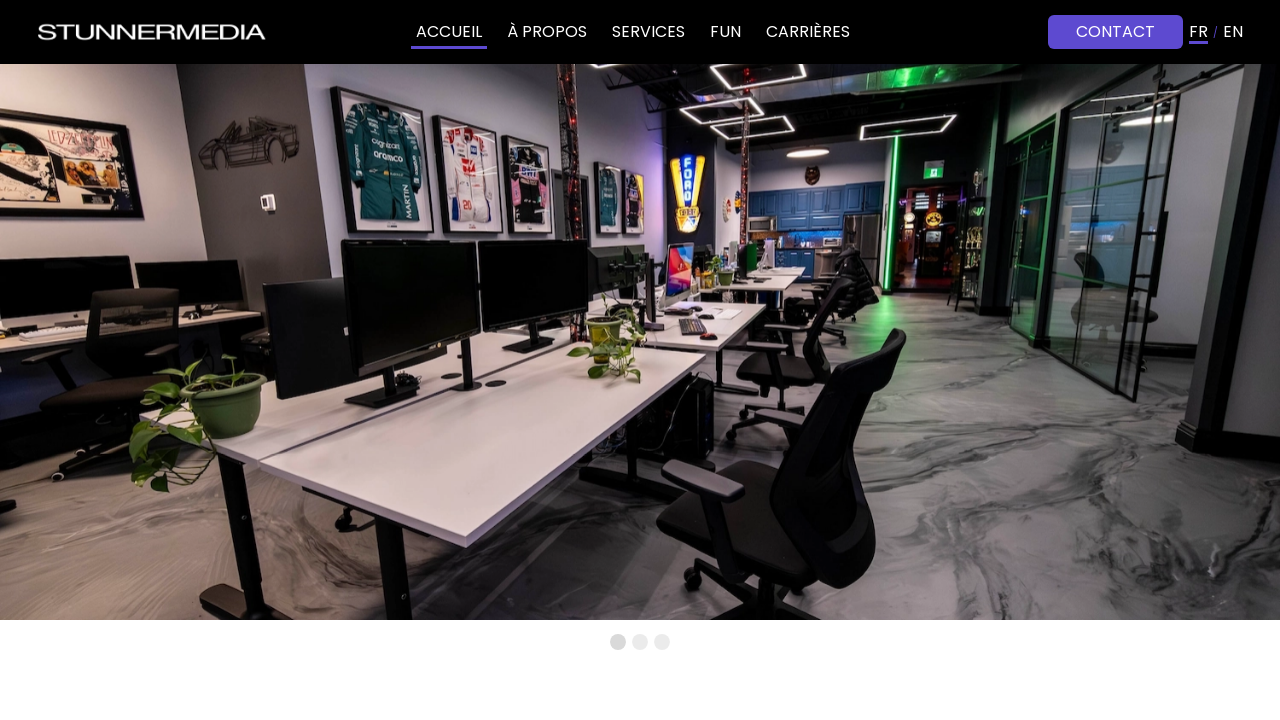

Clicked CONTACT link in navigation at (1115, 32) on nav >> internal:role=link[name="CONTACT"i]
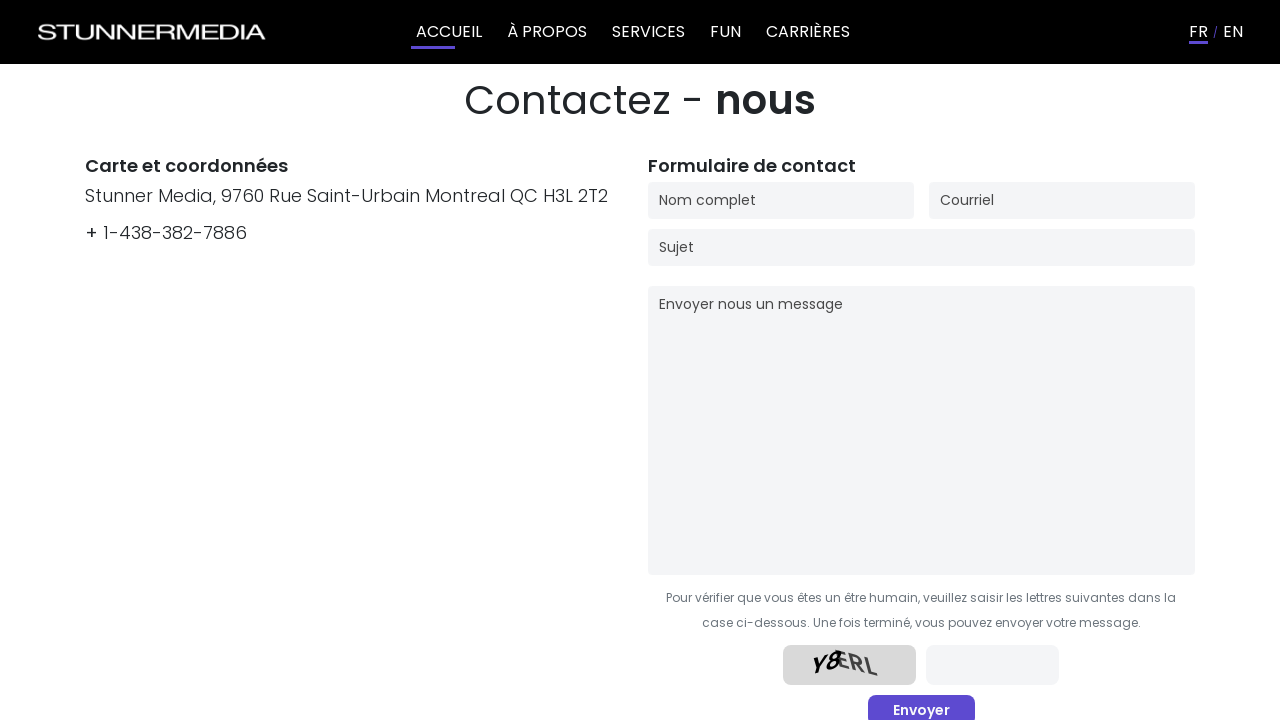

Filled name field with 'Maria Rodriguez' on input[name=name]
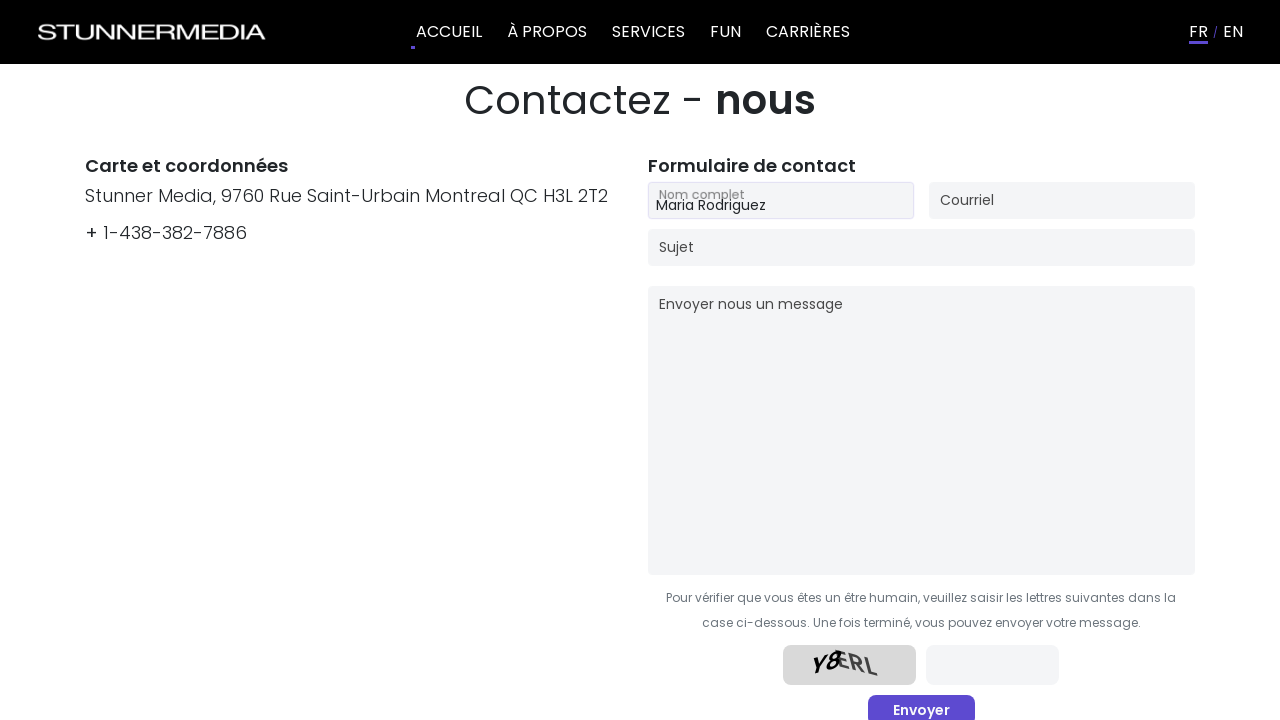

Filled email field with 'maria.rodriguez@testmail.com' on input[name=email]
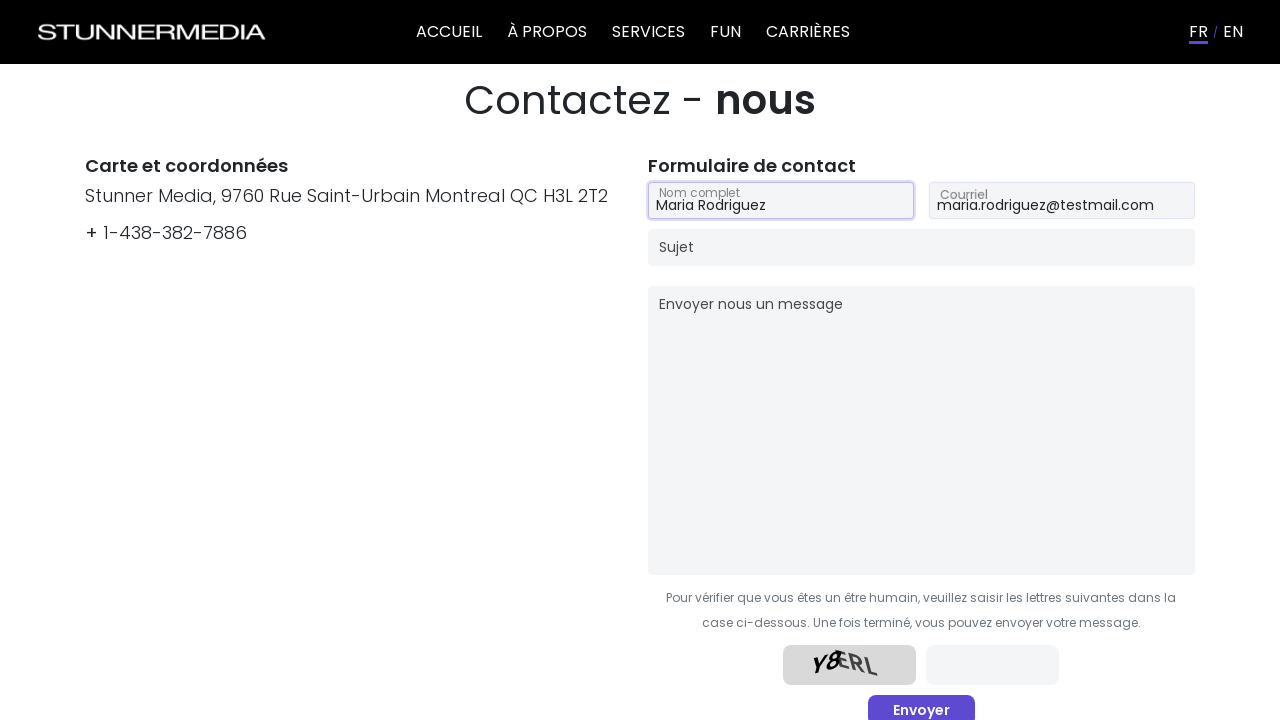

Filled subject field with 'Website Inquiry' on input[name=subject]
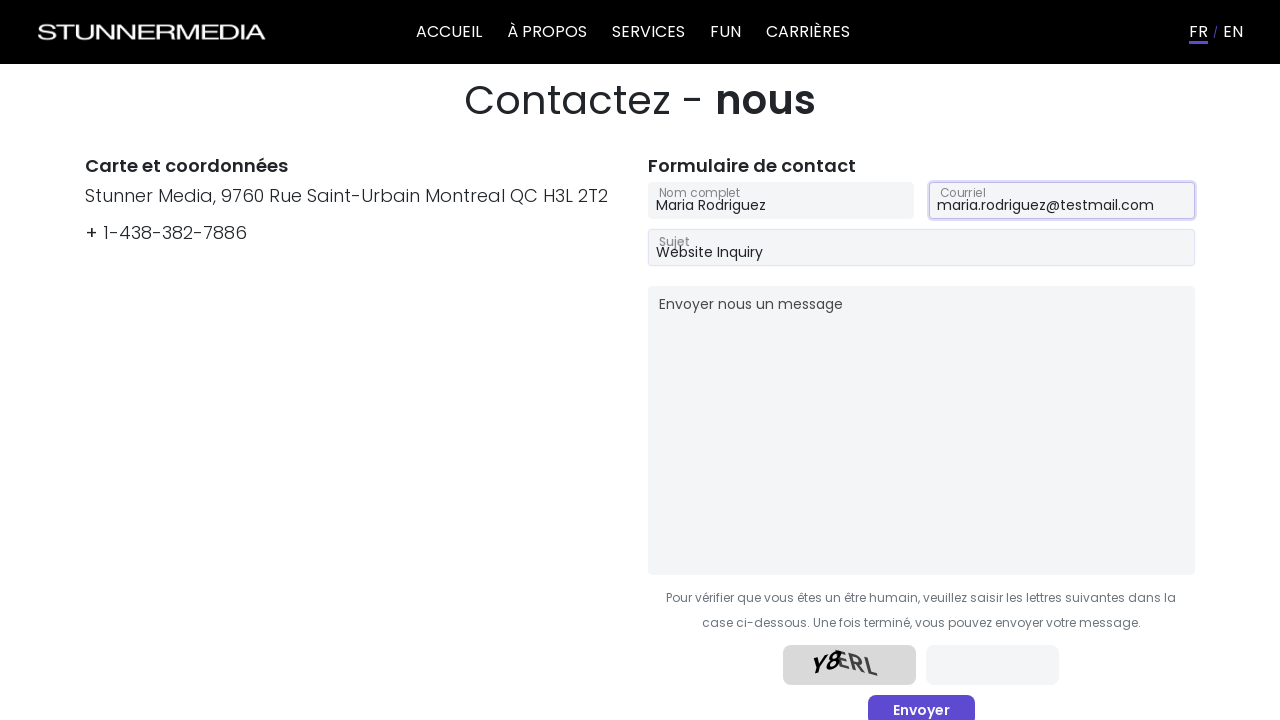

Filled message field with inquiry text on textarea[name=message]
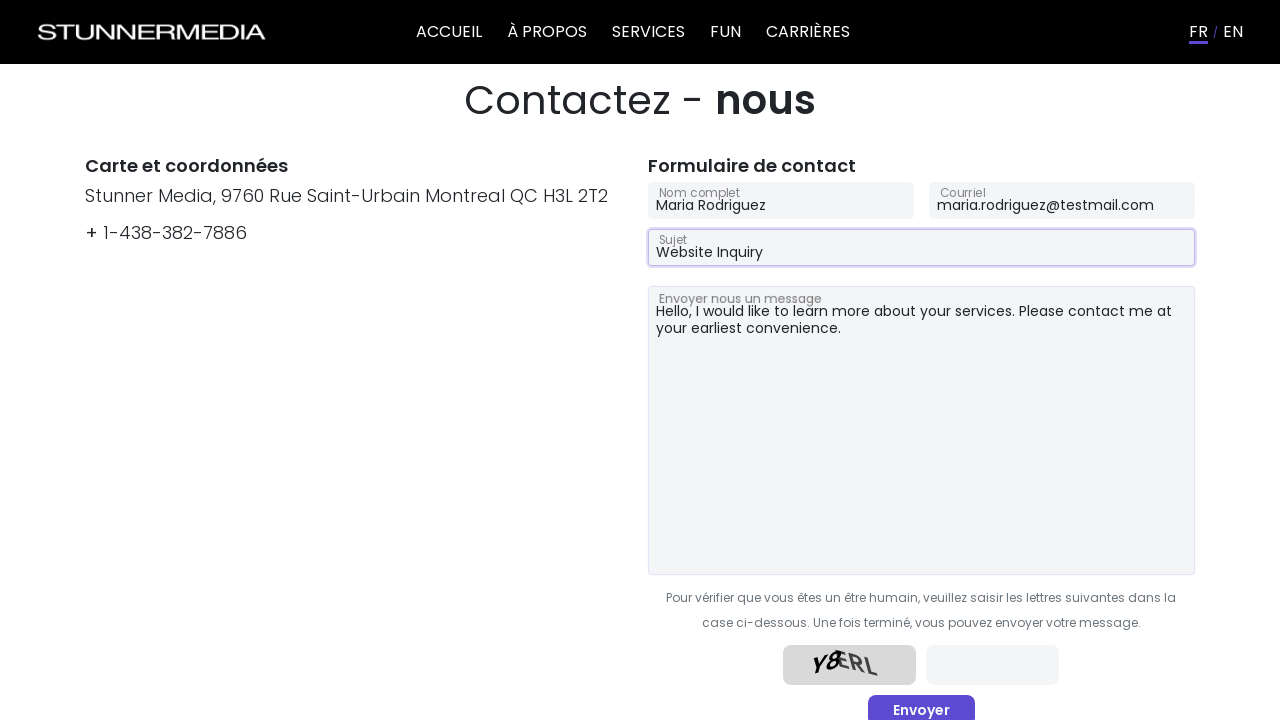

Captcha field loaded and is ready
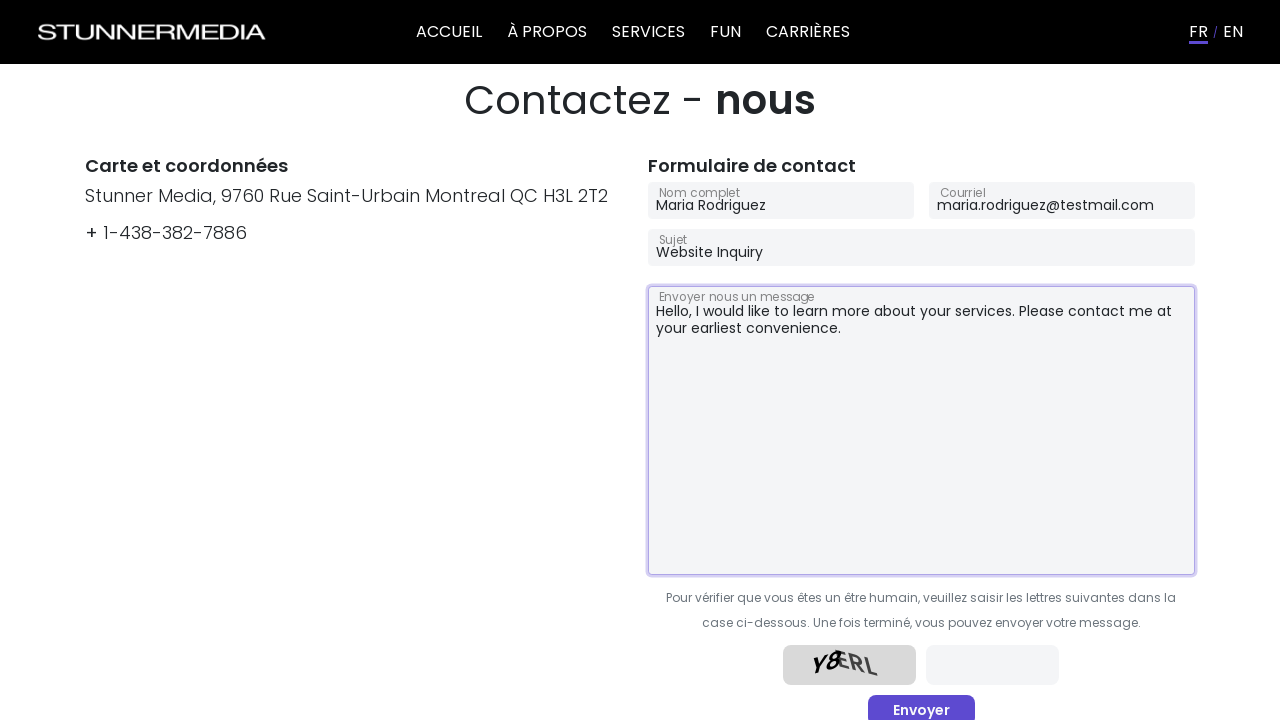

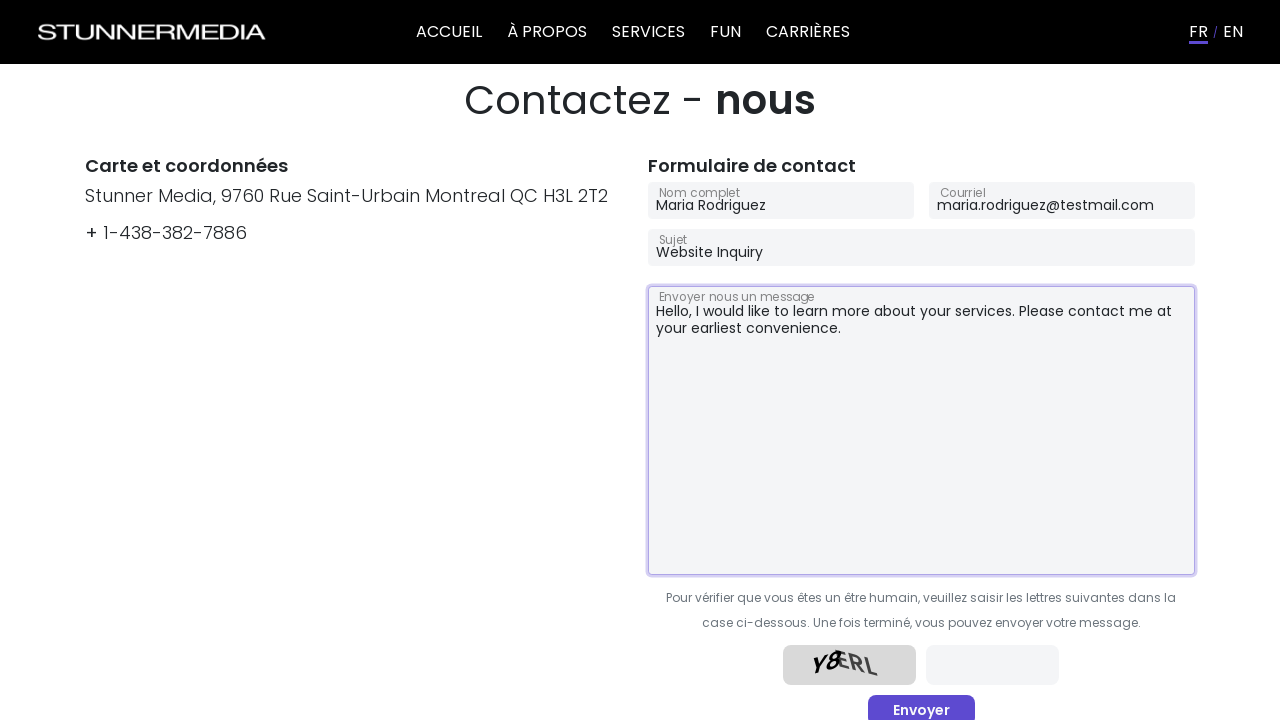